Clicks the first alert button, verifies the alert text, and accepts the alert

Starting URL: https://demoqa.com/alerts

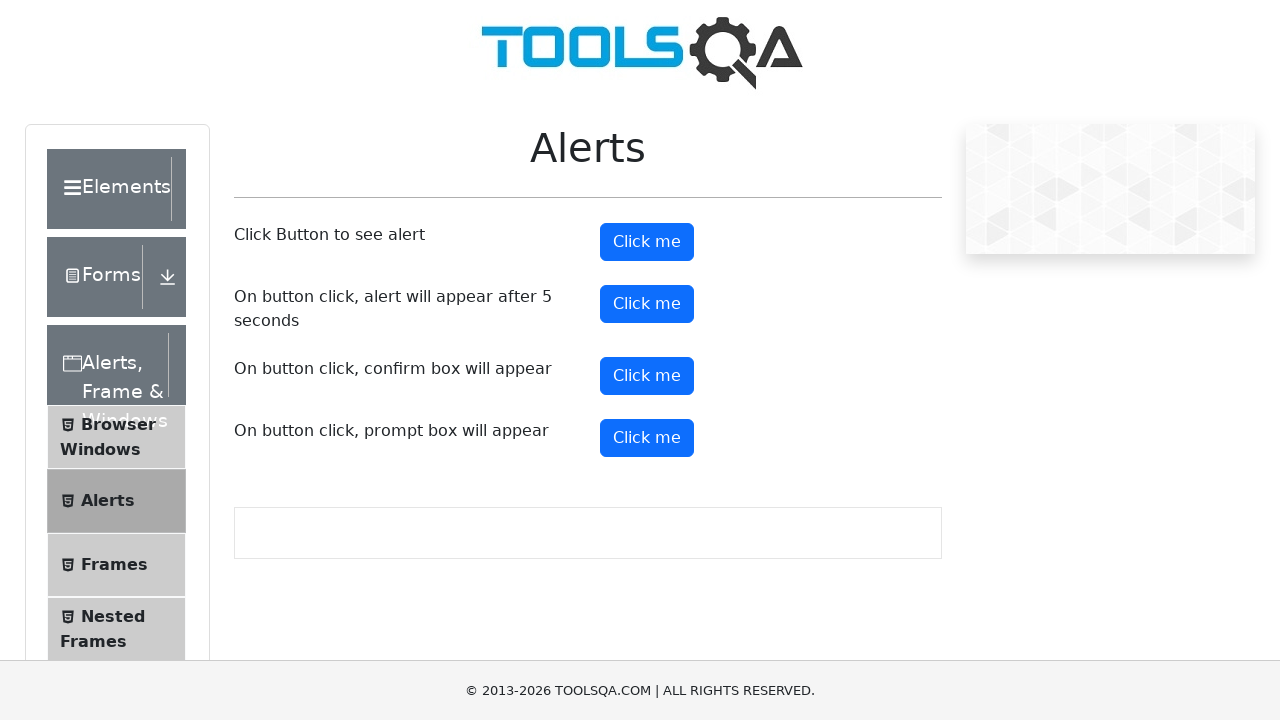

Set up dialog handler to capture and accept alerts
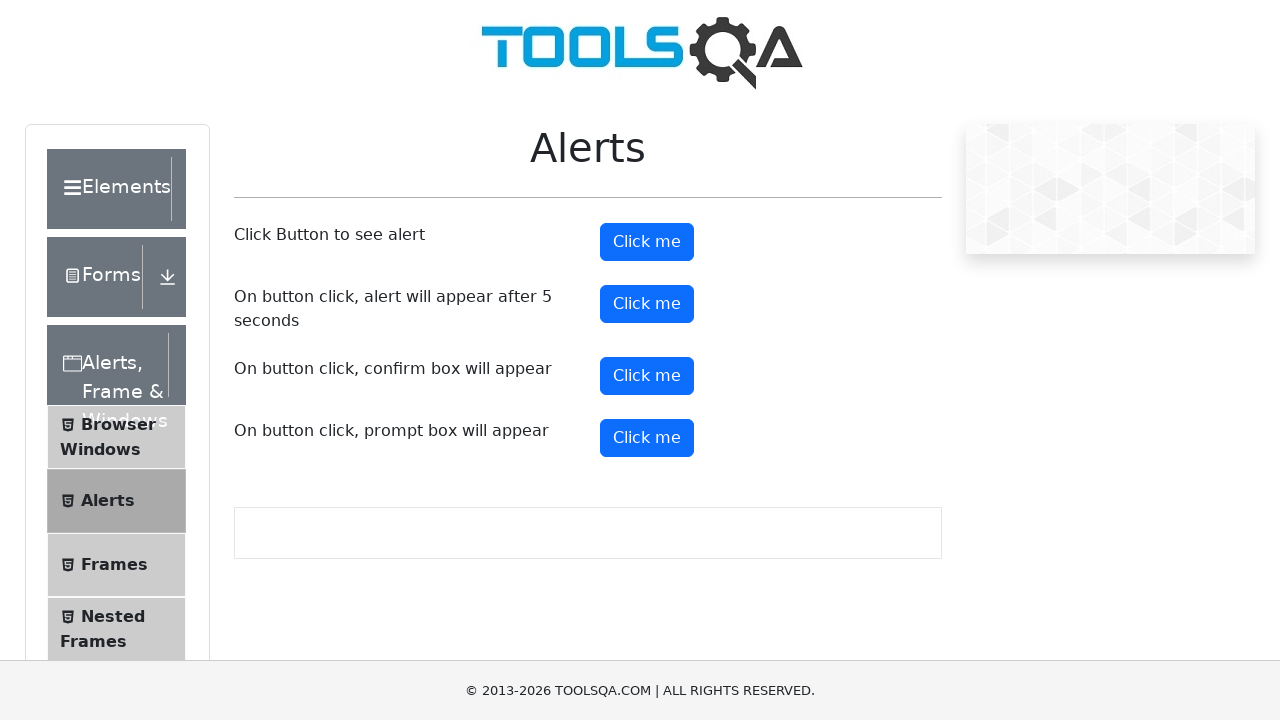

Clicked the first alert button at (647, 242) on #alertButton
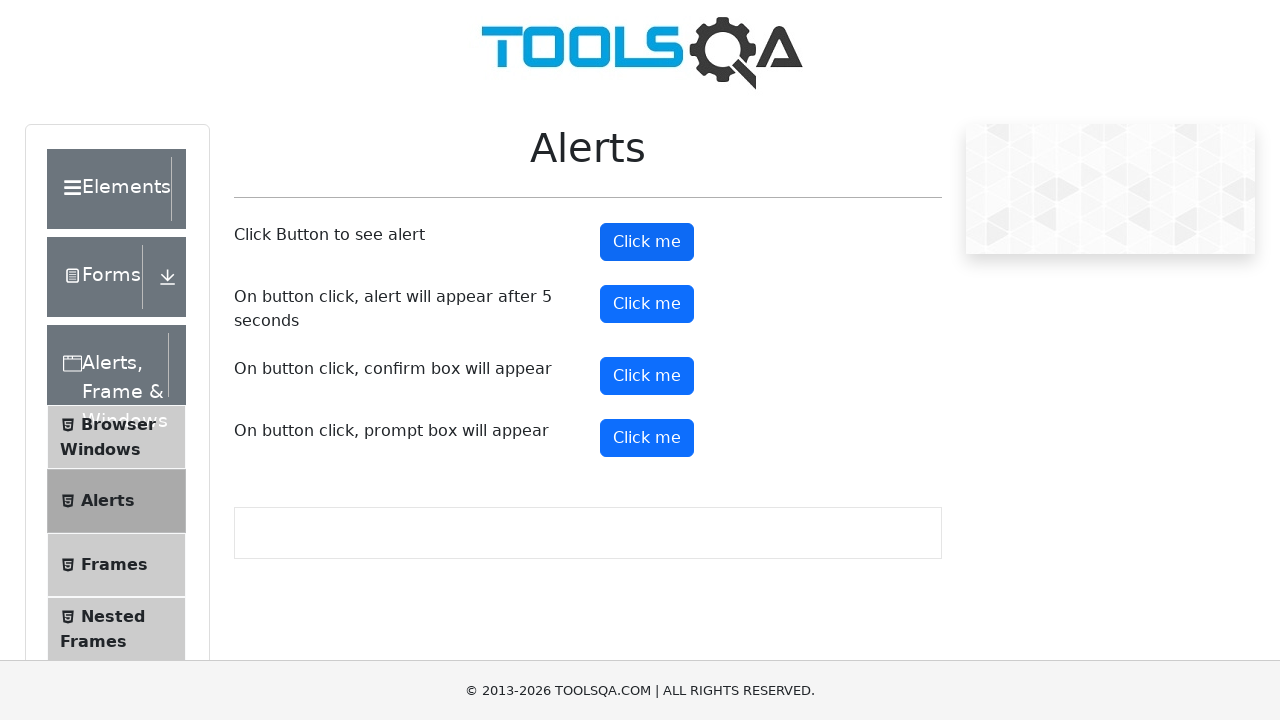

Waited for alert dialog to be processed
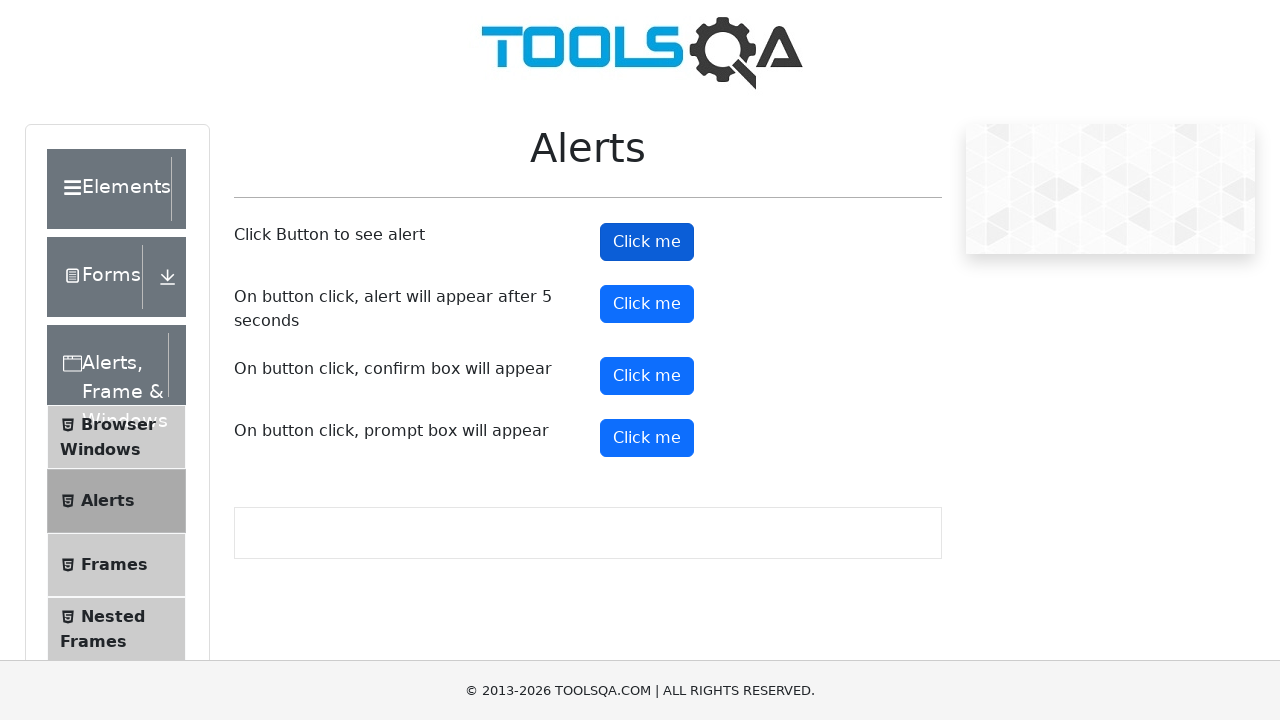

Verified alert message is 'You clicked a button'
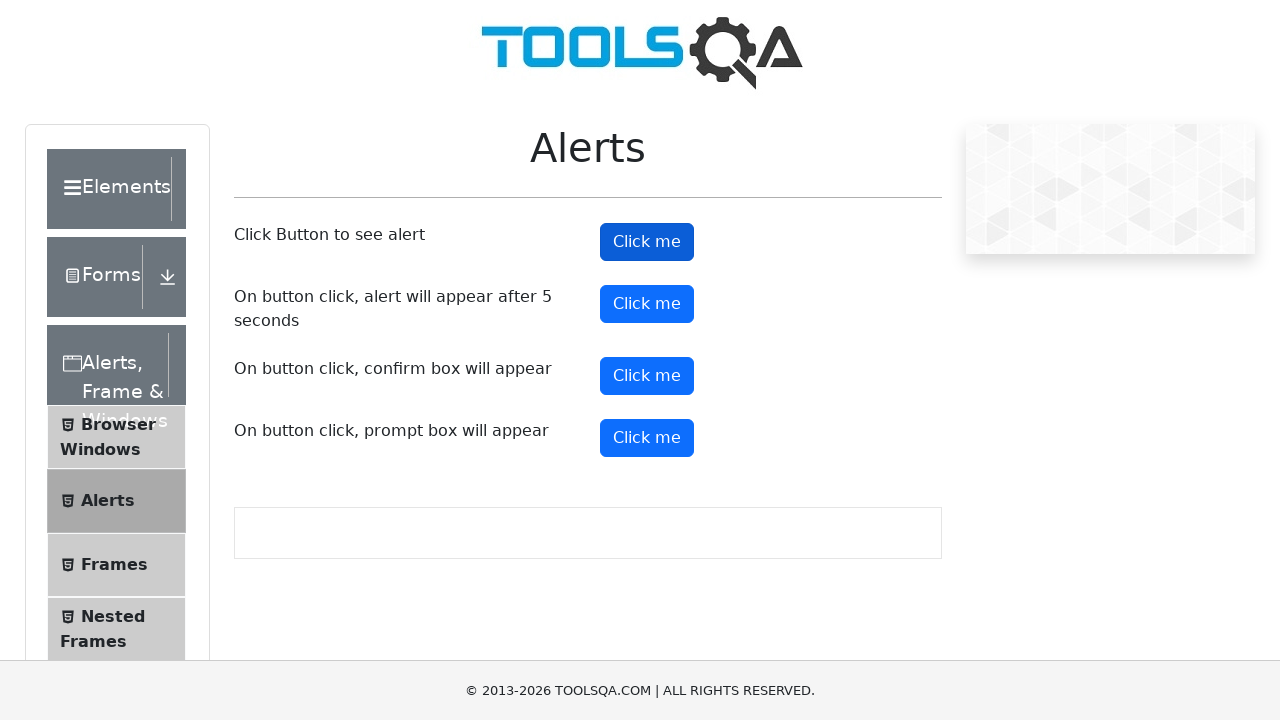

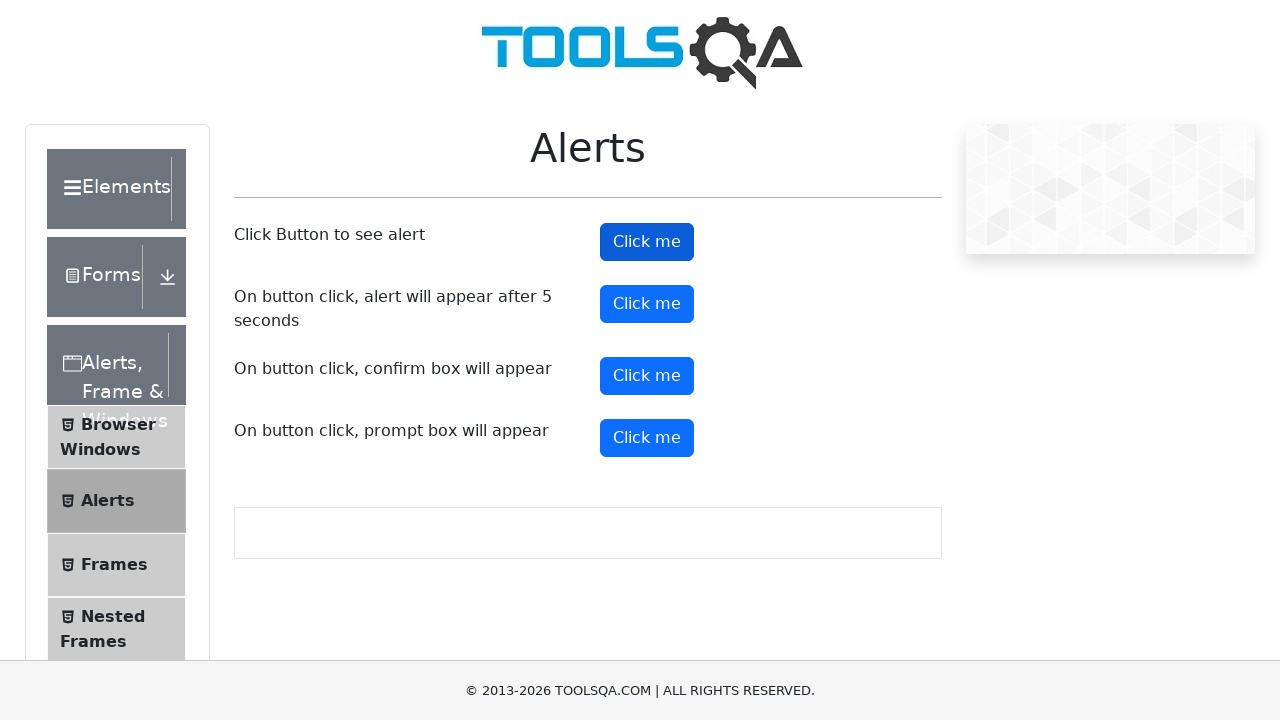